Navigates to Greenstech selenium course page and scrolls to Top Selenium Trends section

Starting URL: https://greenstech.in/selenium-course-content.html

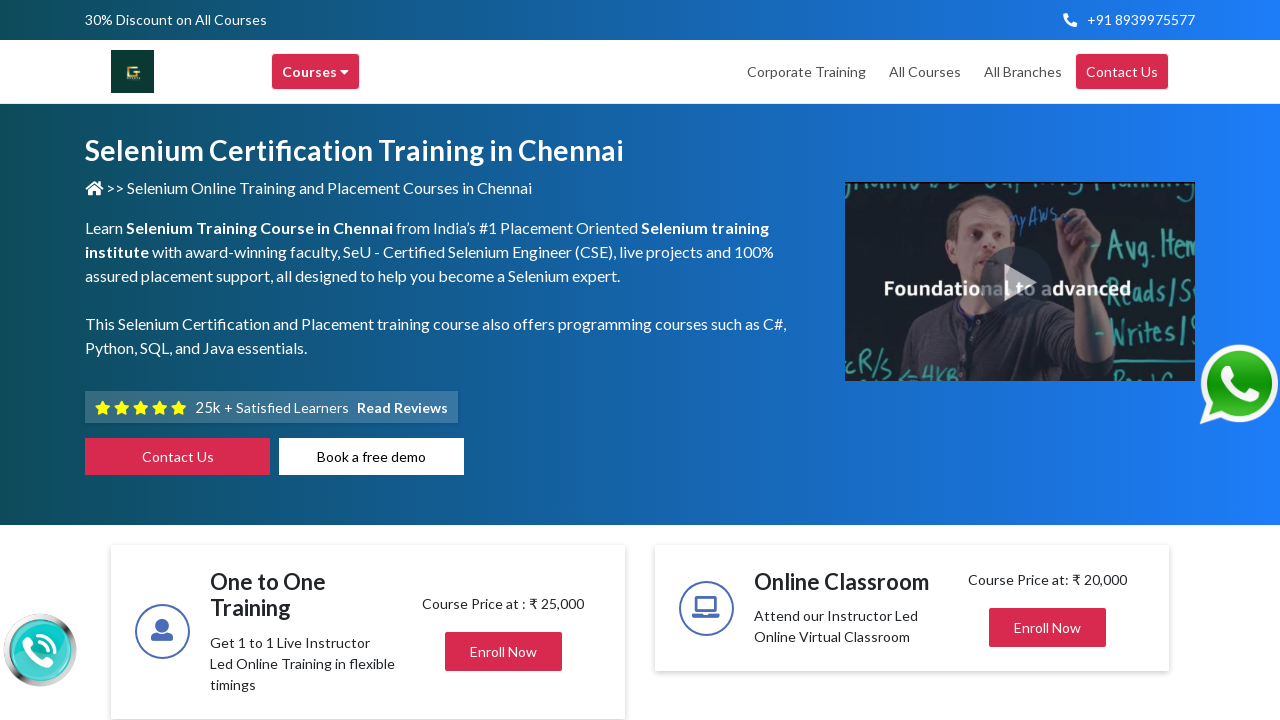

Navigated to Greenstech selenium course content page
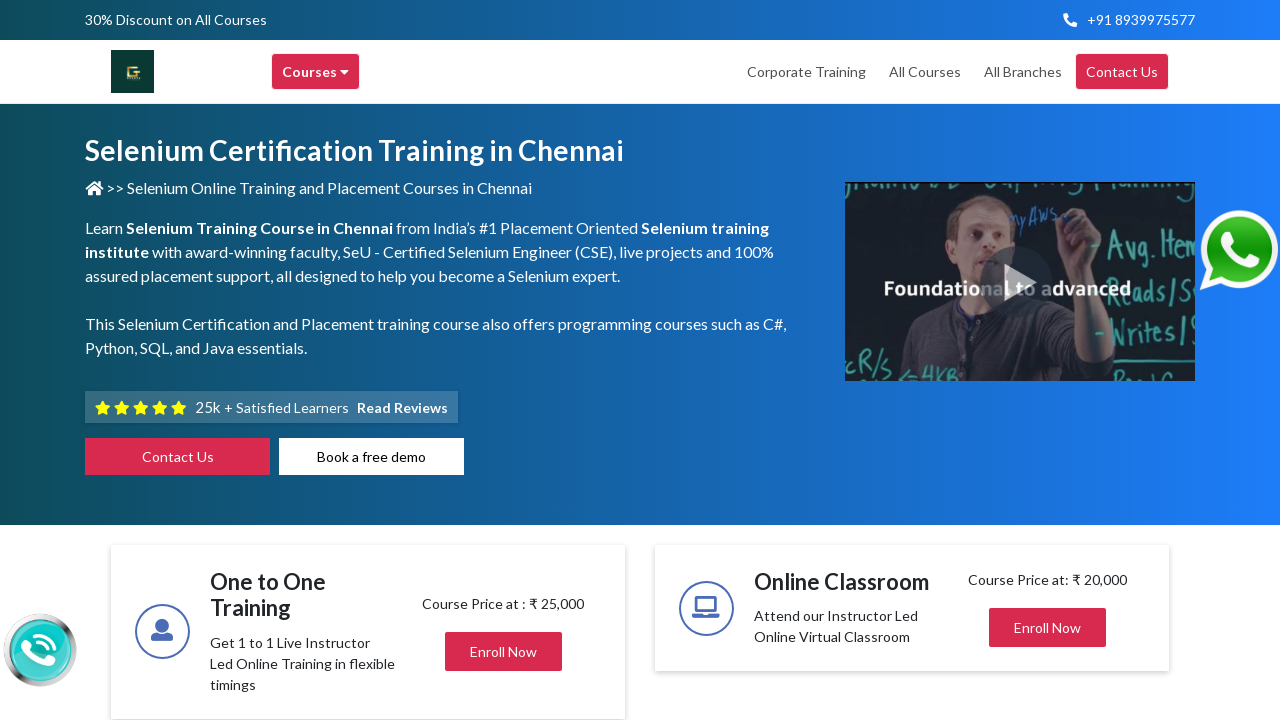

Located 'Top Selenium Trends In 2020' section
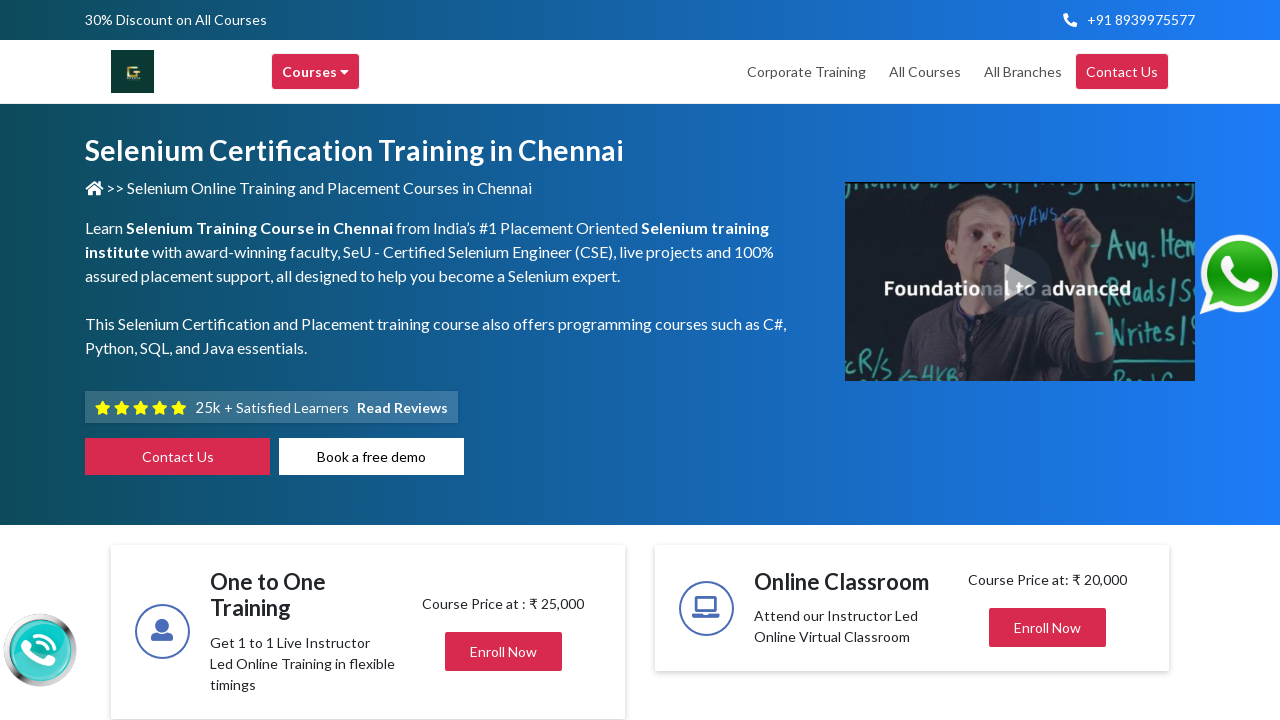

Scrolled to 'Top Selenium Trends In 2020' section
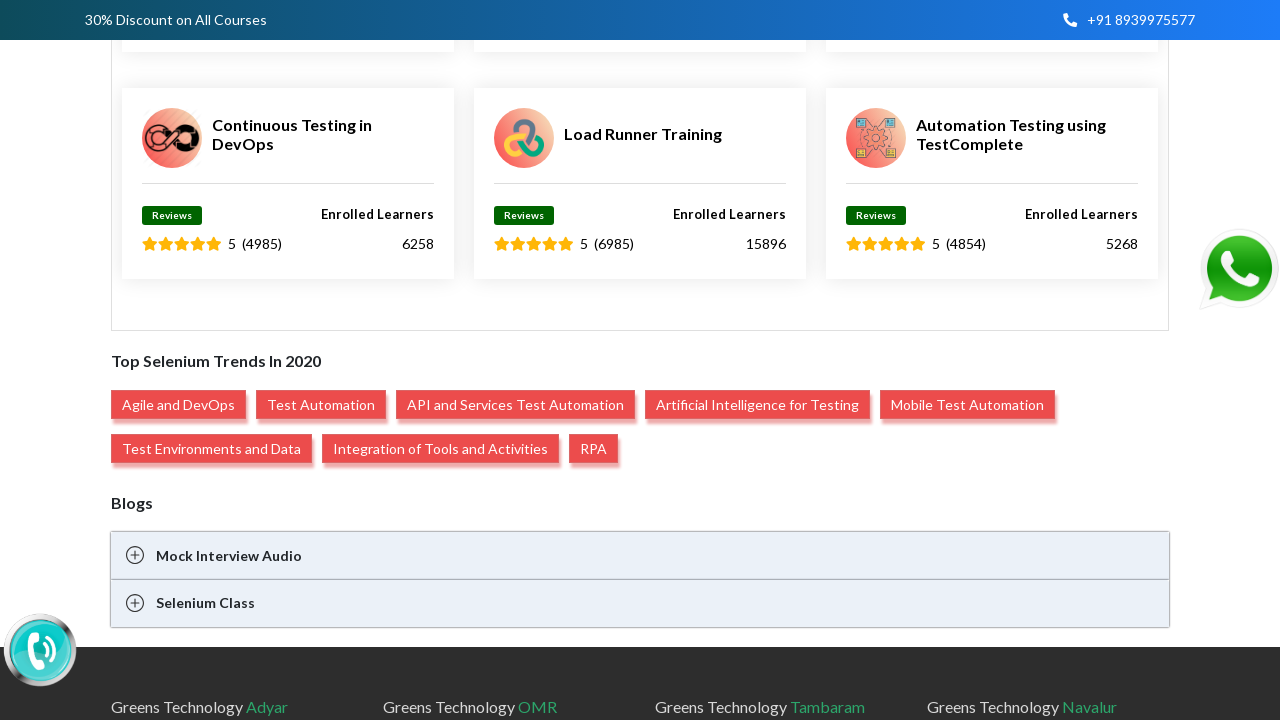

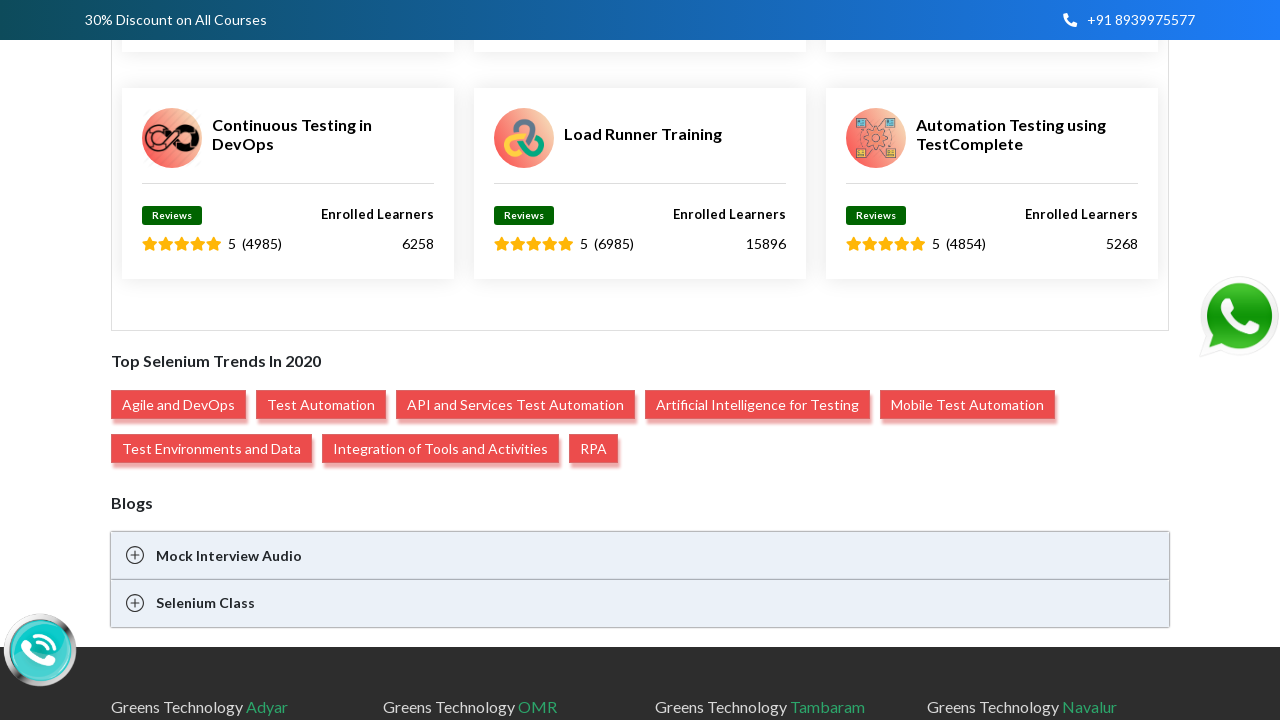